Tests that the complete all checkbox updates state when individual items are completed or cleared

Starting URL: https://demo.playwright.dev/todomvc

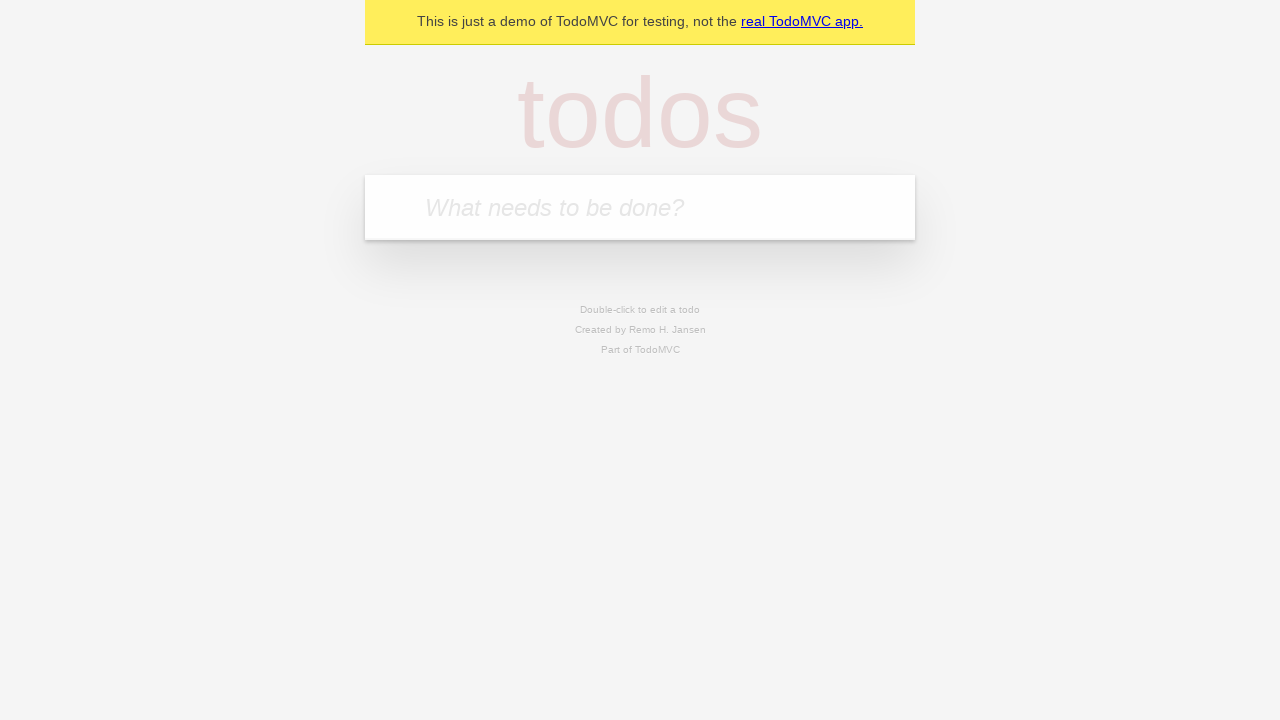

Filled todo input with 'buy some cheese' on internal:attr=[placeholder="What needs to be done?"i]
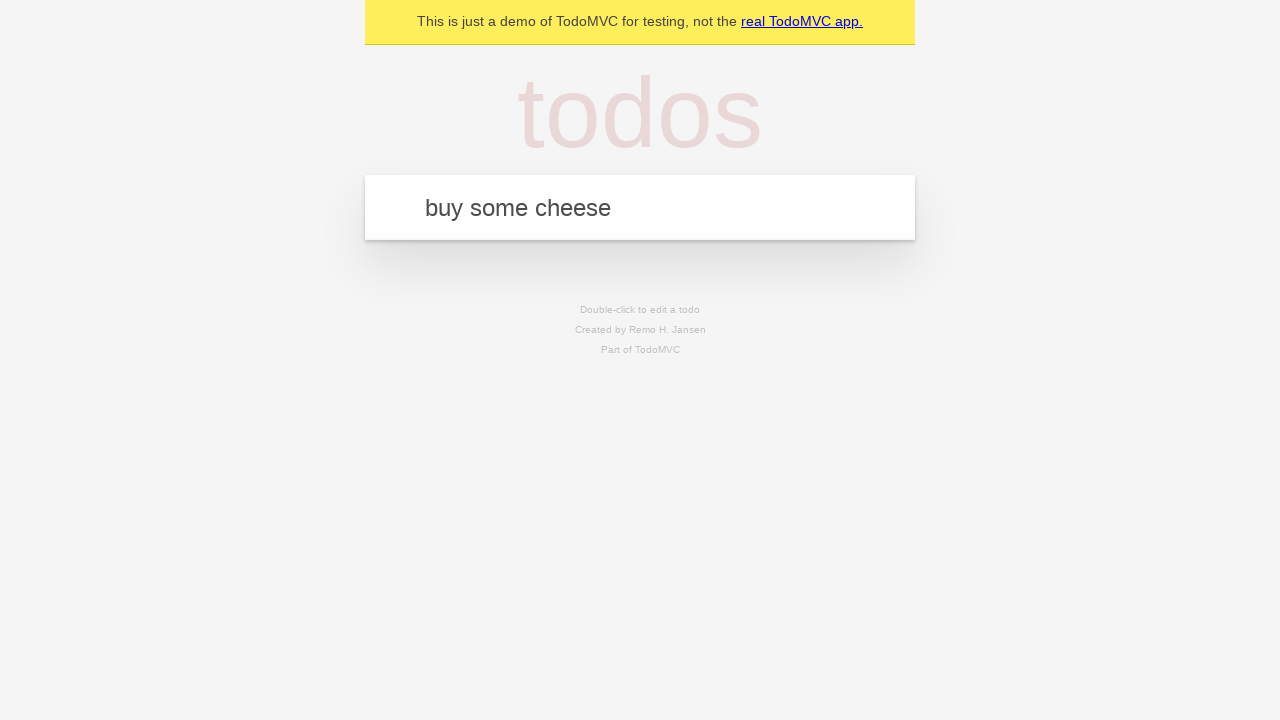

Pressed Enter to add first todo item on internal:attr=[placeholder="What needs to be done?"i]
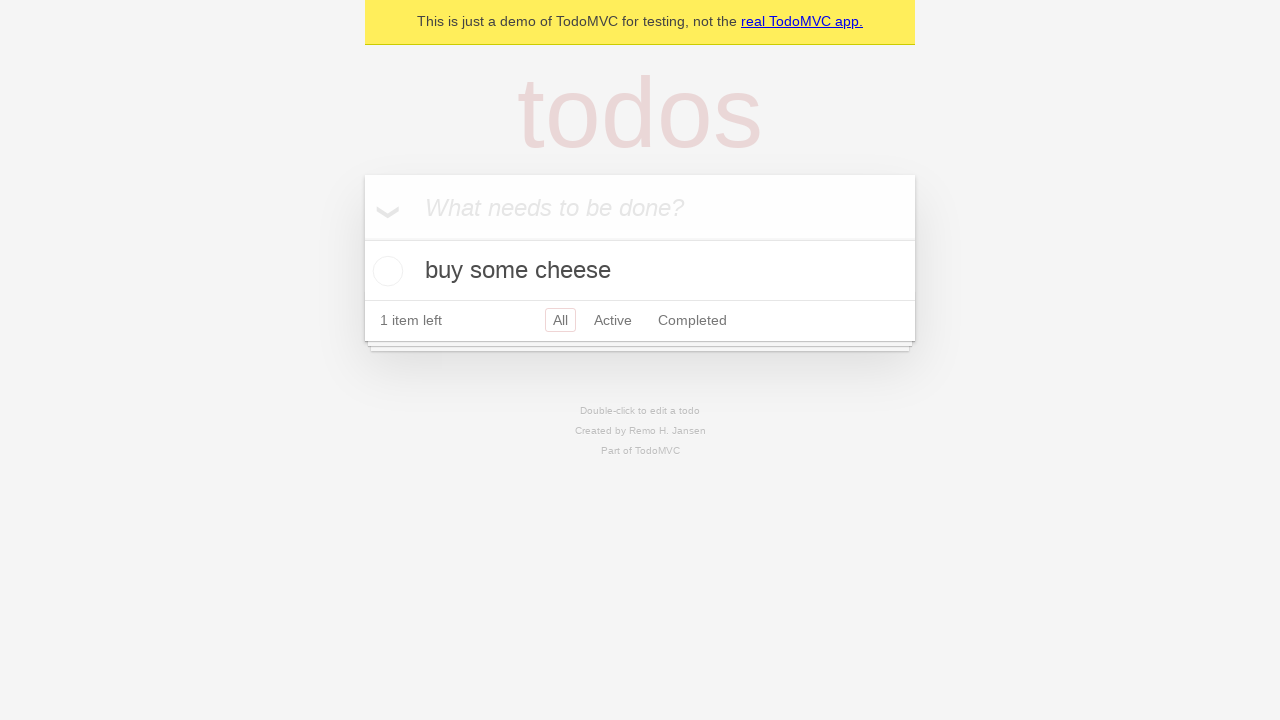

Filled todo input with 'feed the cat' on internal:attr=[placeholder="What needs to be done?"i]
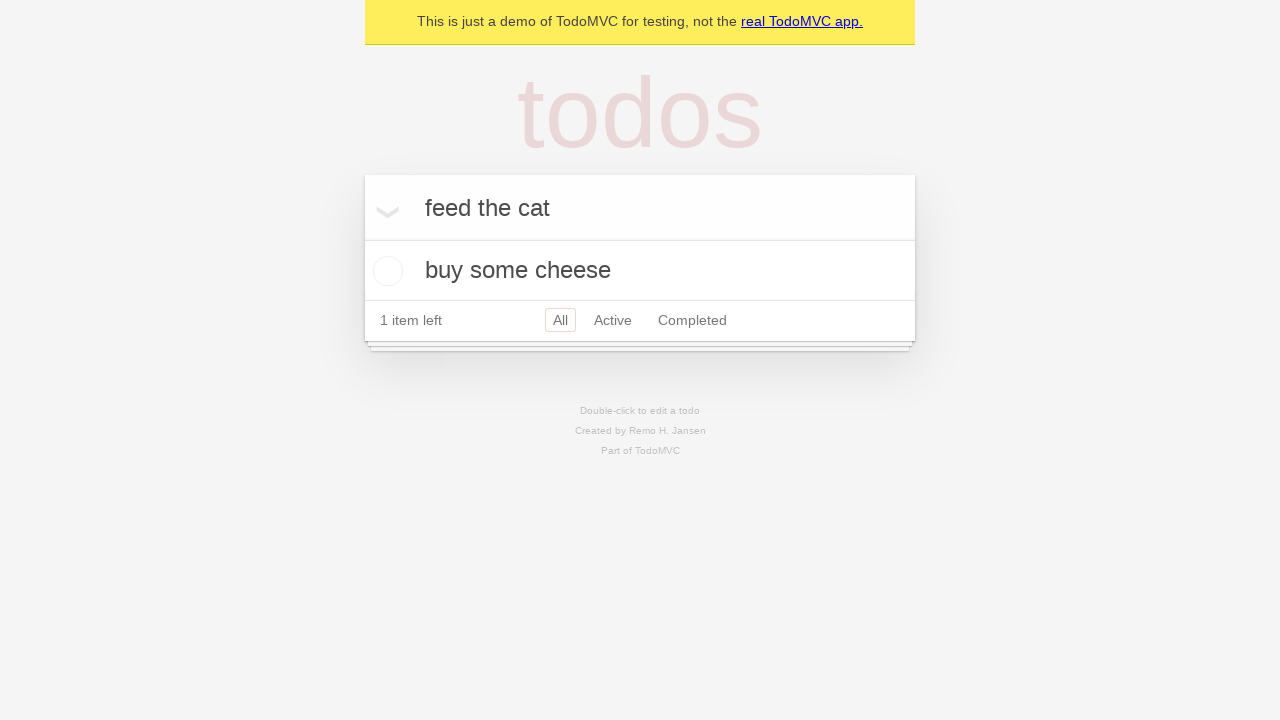

Pressed Enter to add second todo item on internal:attr=[placeholder="What needs to be done?"i]
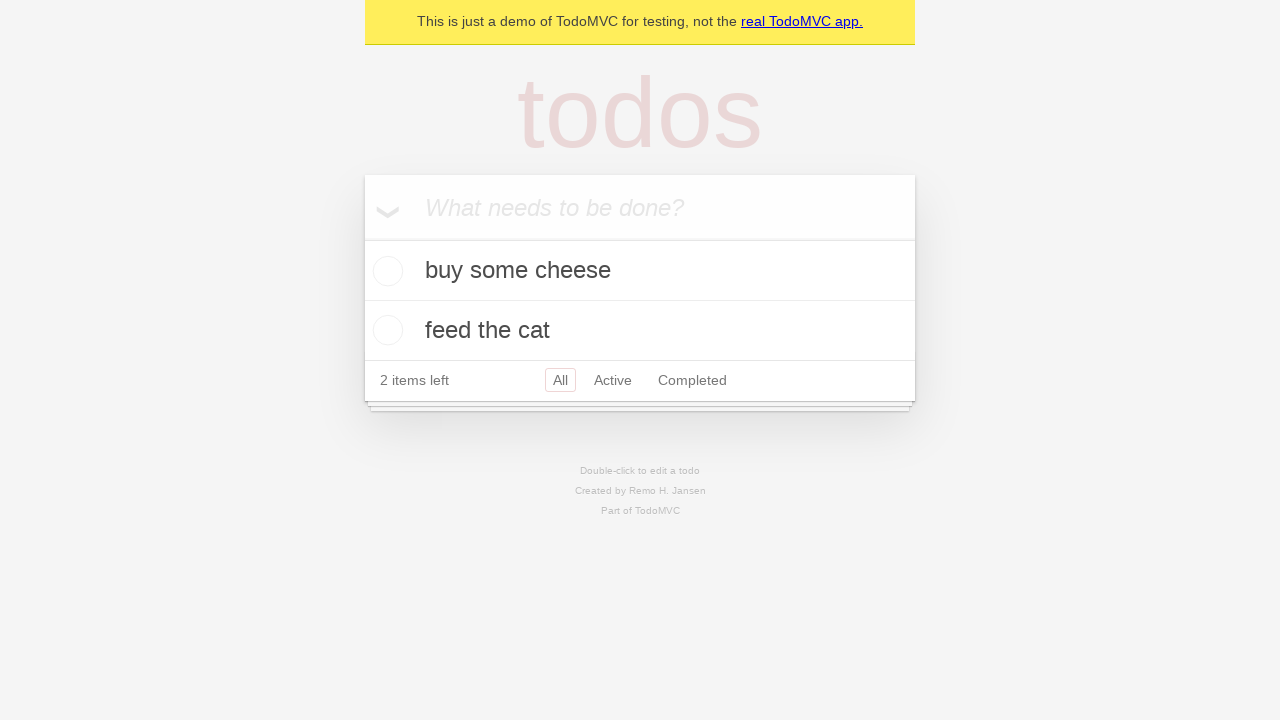

Filled todo input with 'book a doctors appointment' on internal:attr=[placeholder="What needs to be done?"i]
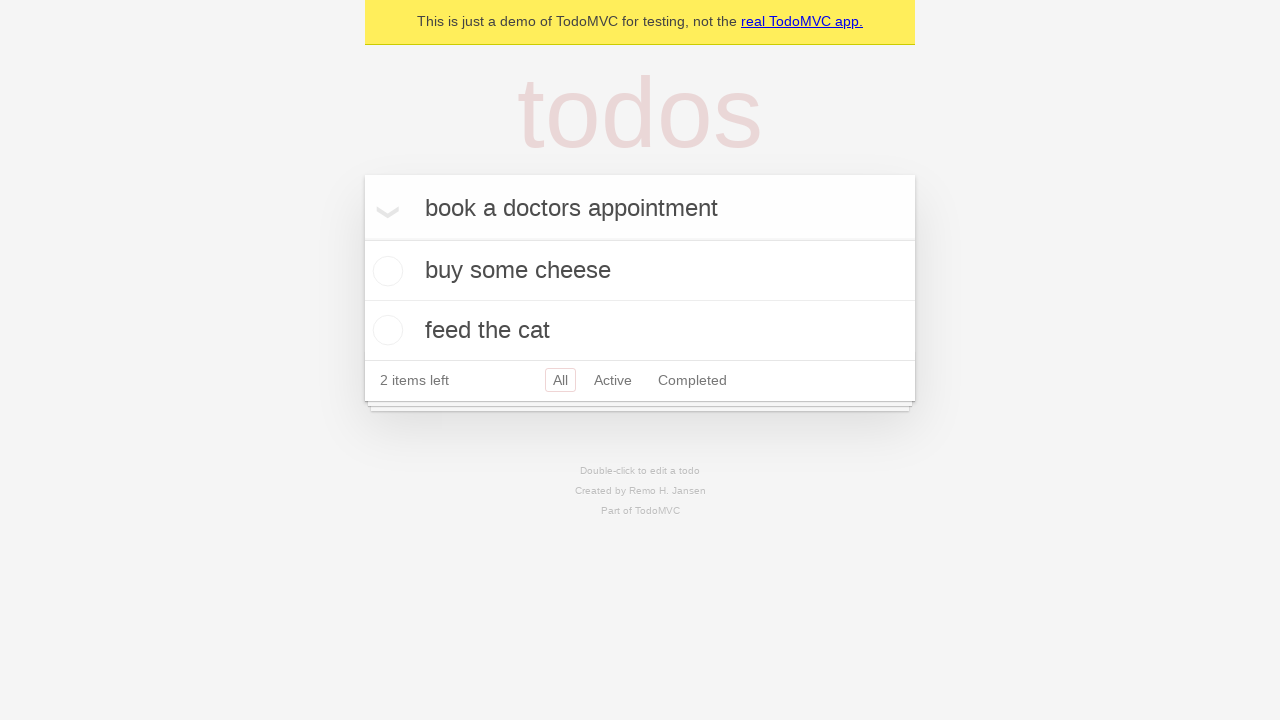

Pressed Enter to add third todo item on internal:attr=[placeholder="What needs to be done?"i]
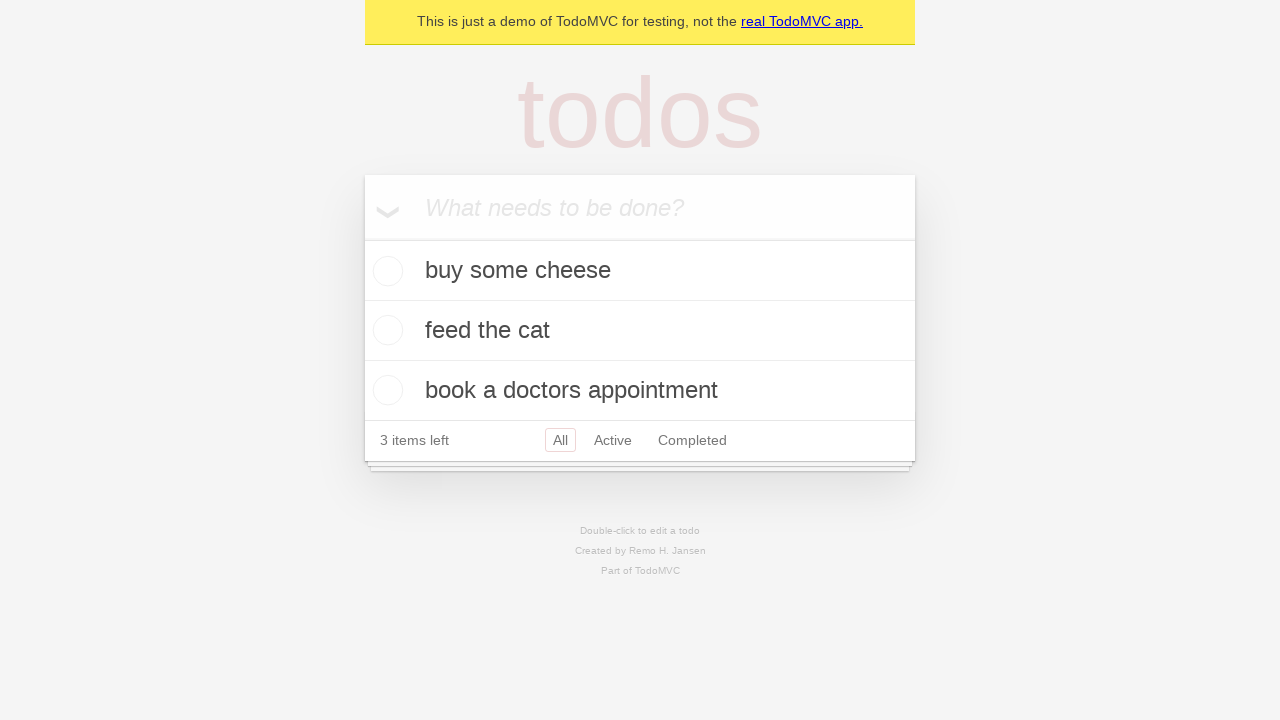

Checked 'Mark all as complete' checkbox to complete all items at (362, 238) on internal:label="Mark all as complete"i
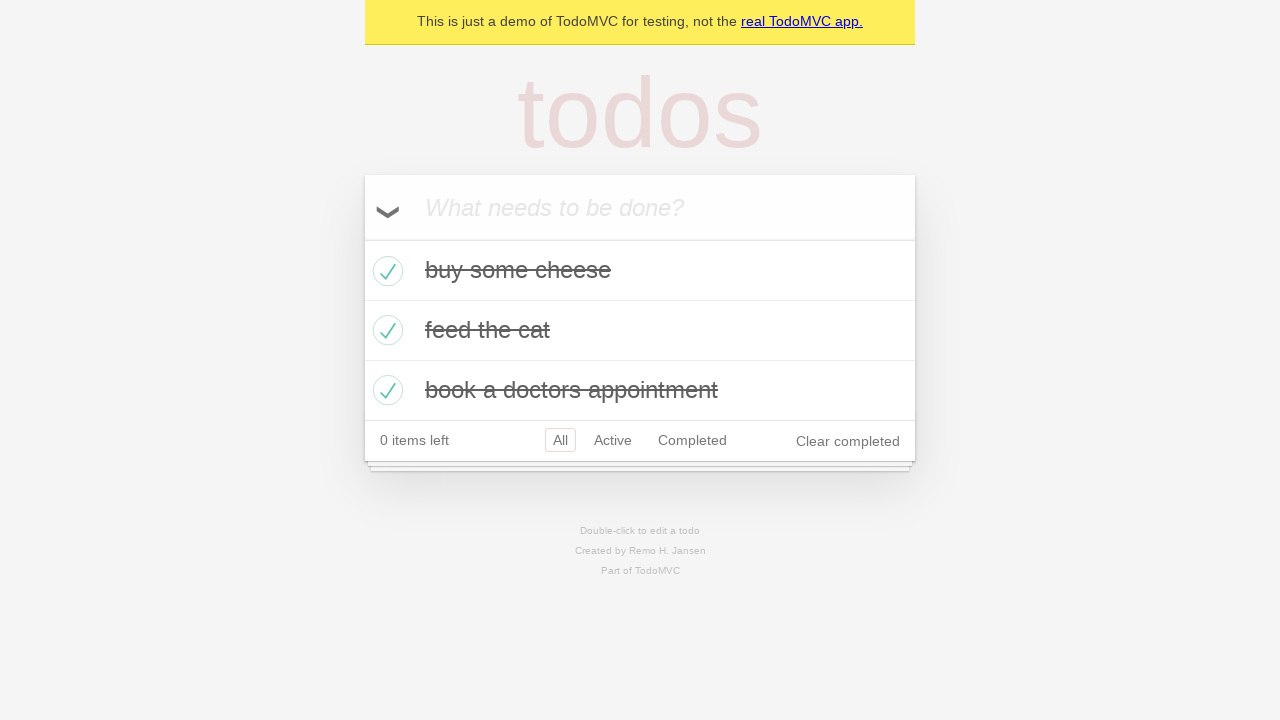

Unchecked the first todo item checkbox at (385, 271) on internal:testid=[data-testid="todo-item"s] >> nth=0 >> internal:role=checkbox
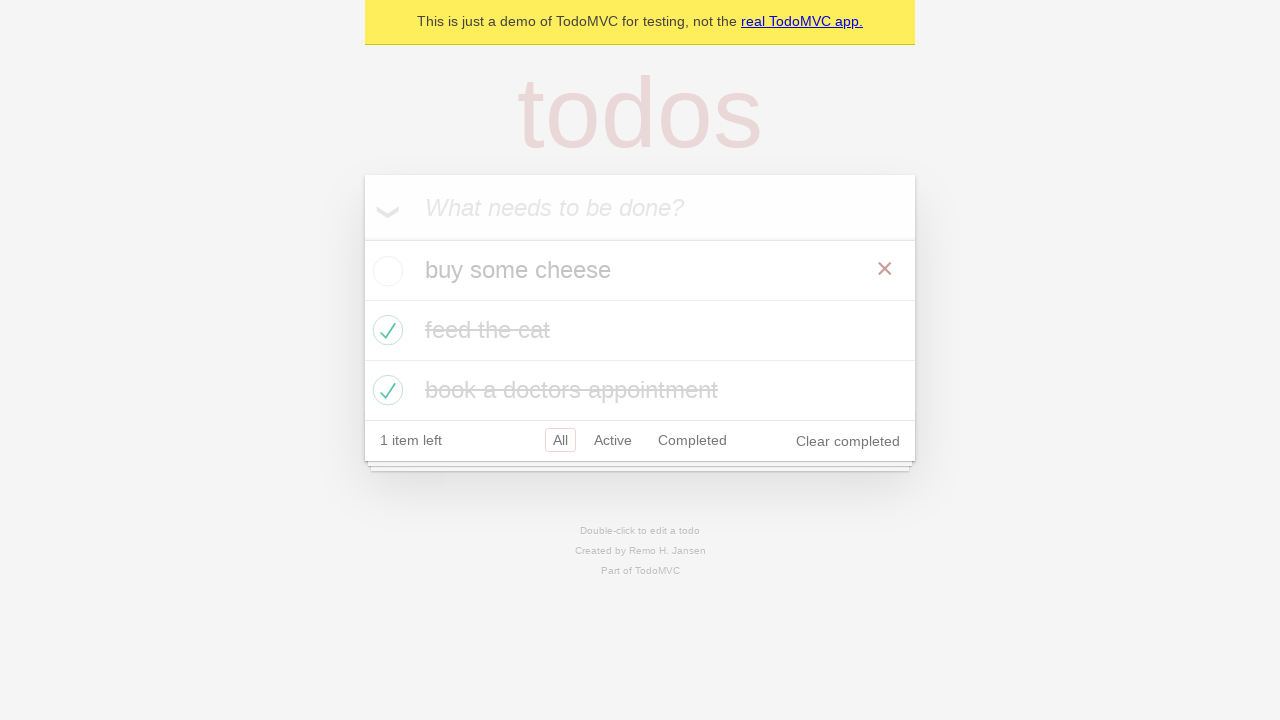

Checked the first todo item checkbox again at (385, 271) on internal:testid=[data-testid="todo-item"s] >> nth=0 >> internal:role=checkbox
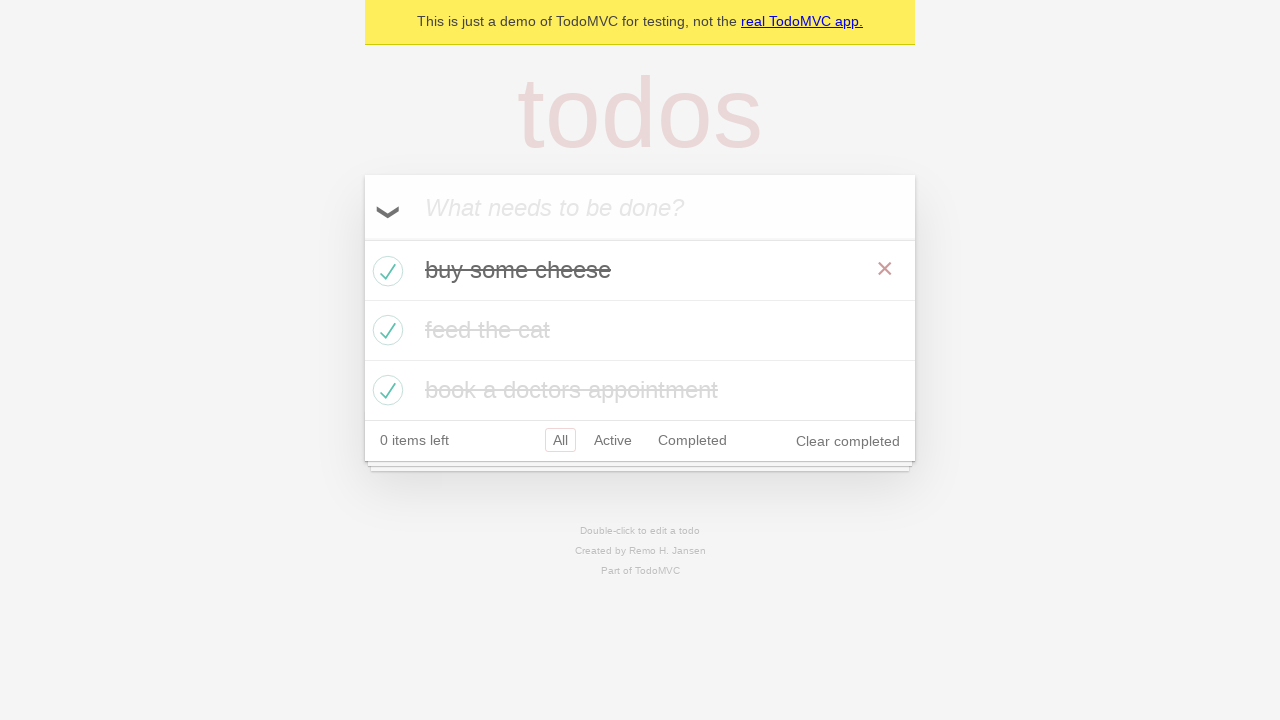

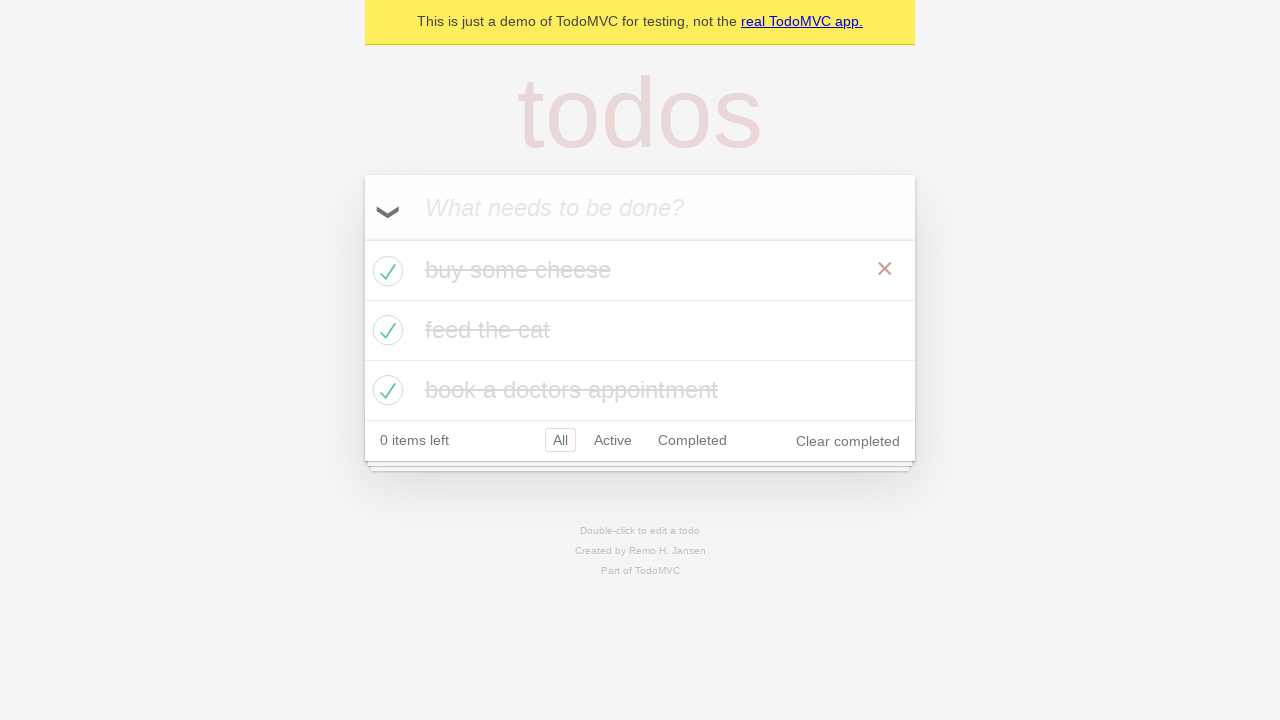